Tests checkbox functionality by verifying initial states and toggling checkboxes to confirm selection behavior

Starting URL: https://practice.cydeo.com/checkboxes

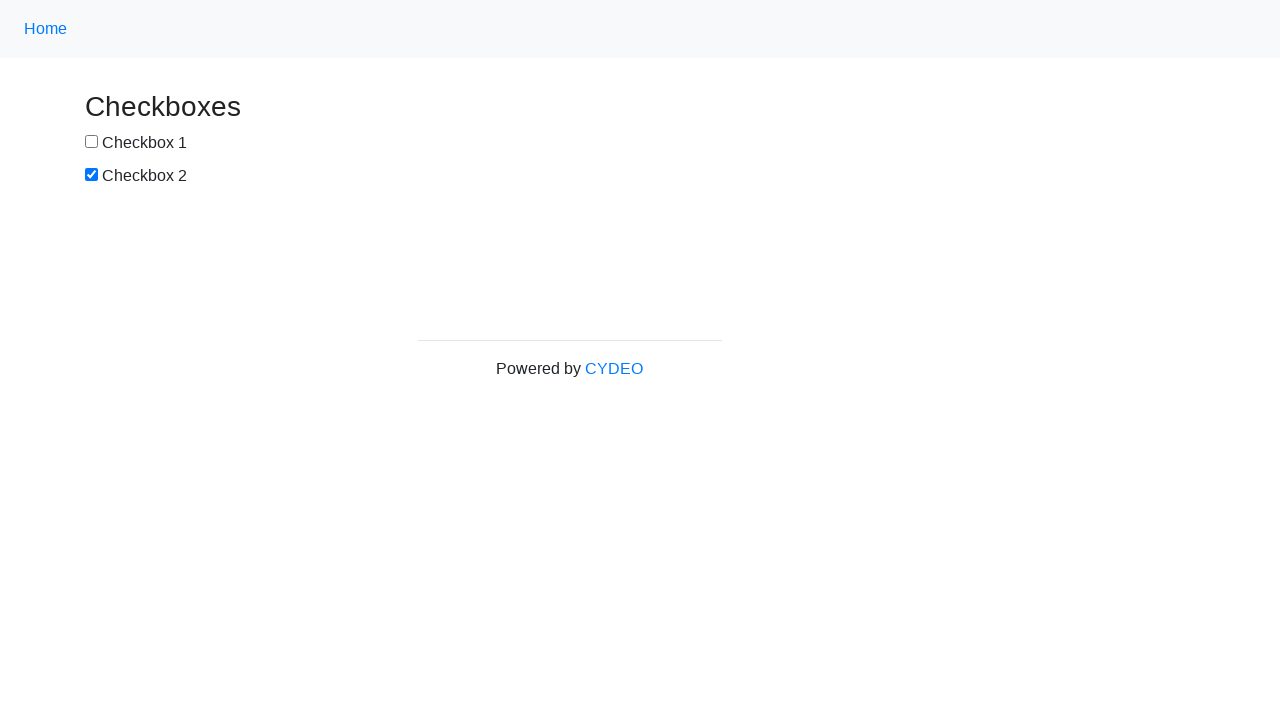

Located checkbox 1 element
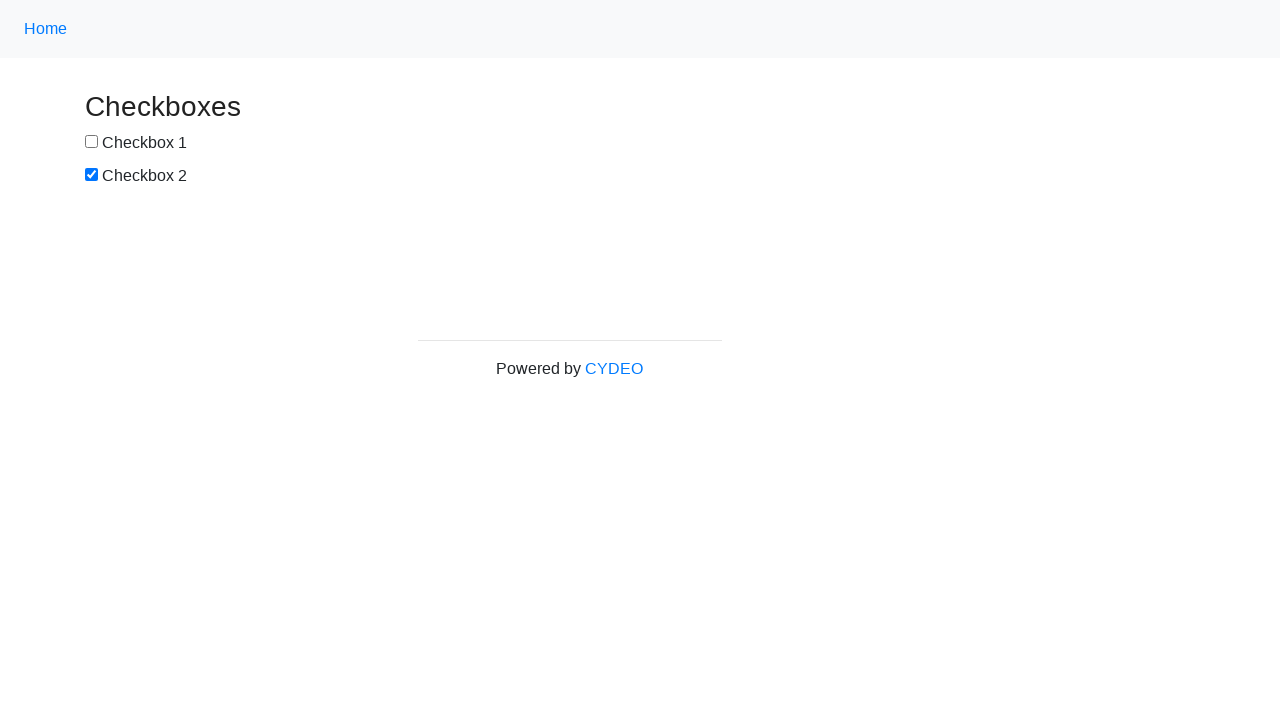

Located checkbox 2 element
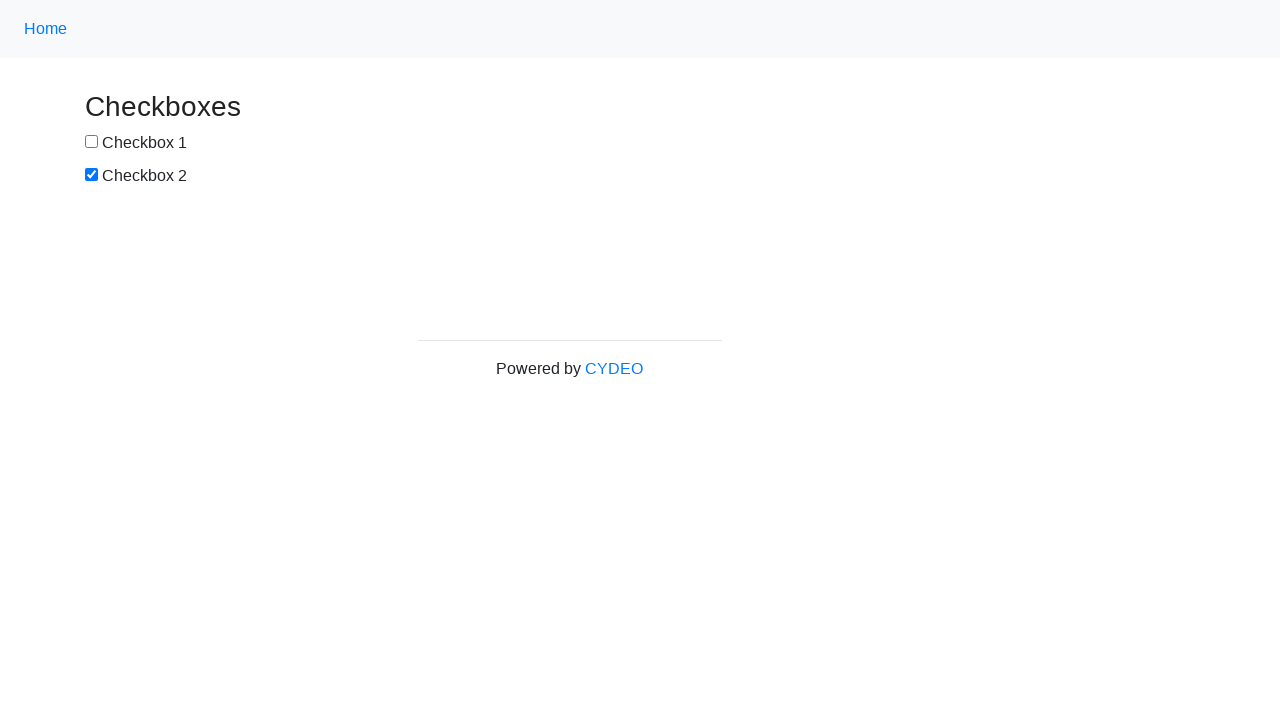

Verified checkbox 1 is unchecked by default
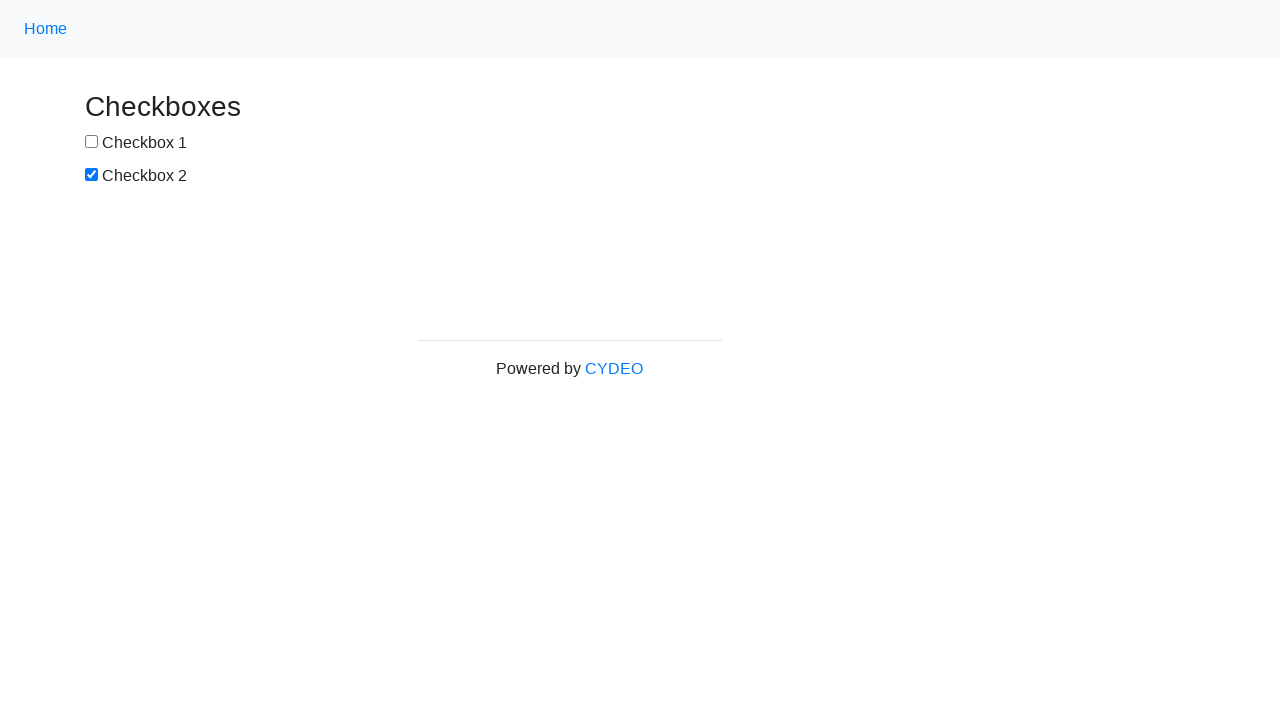

Verified checkbox 2 is checked by default
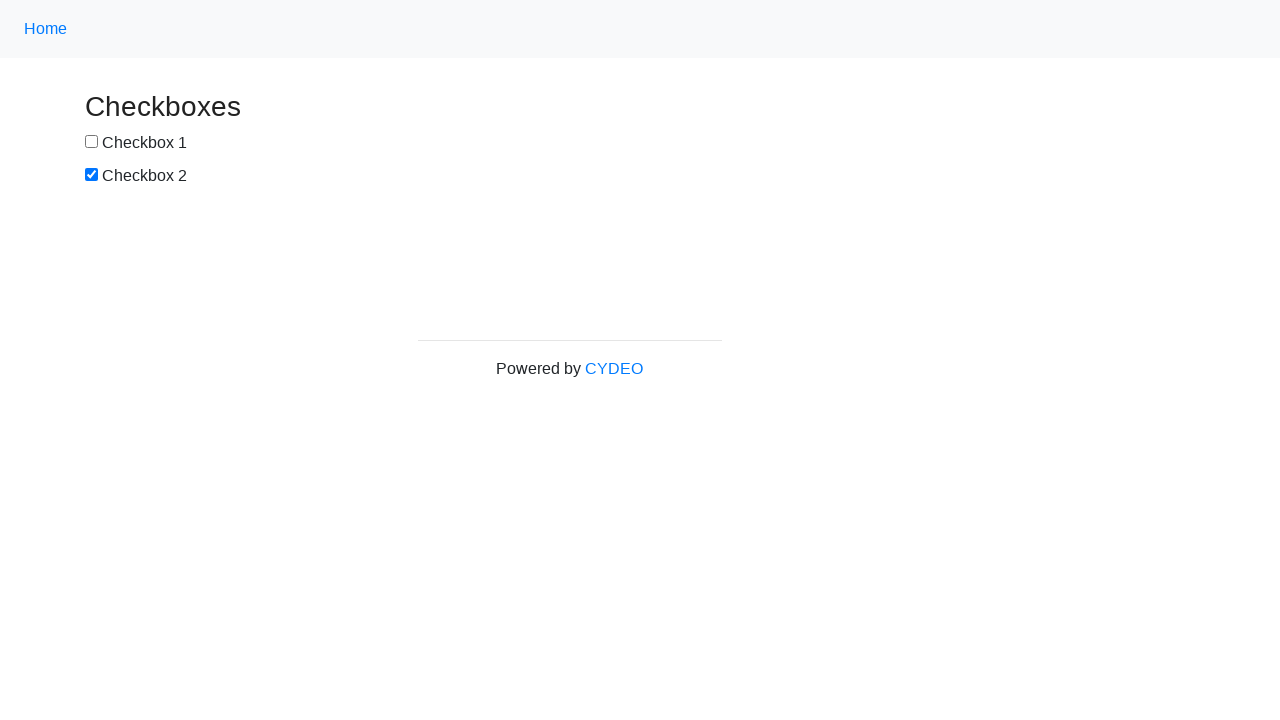

Clicked checkbox 1 to select it at (92, 142) on input#box1
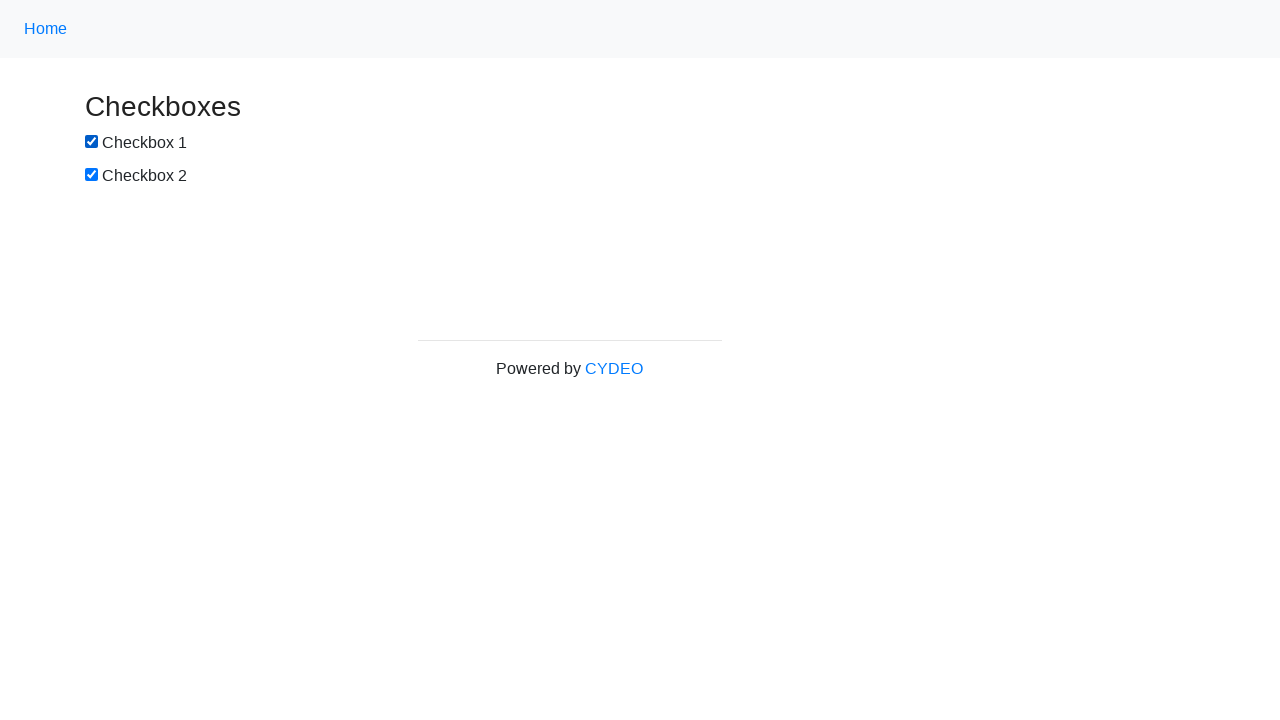

Clicked checkbox 2 to deselect it at (92, 175) on input#box2
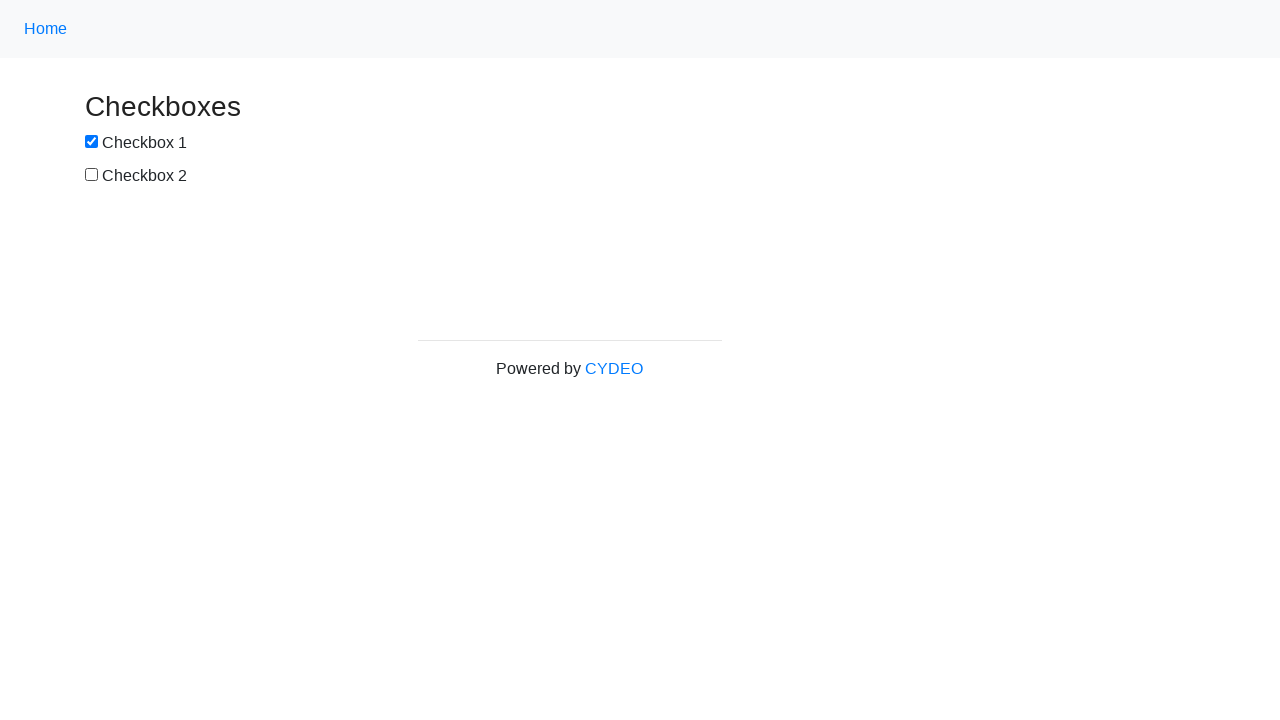

Verified checkbox 1 is now checked
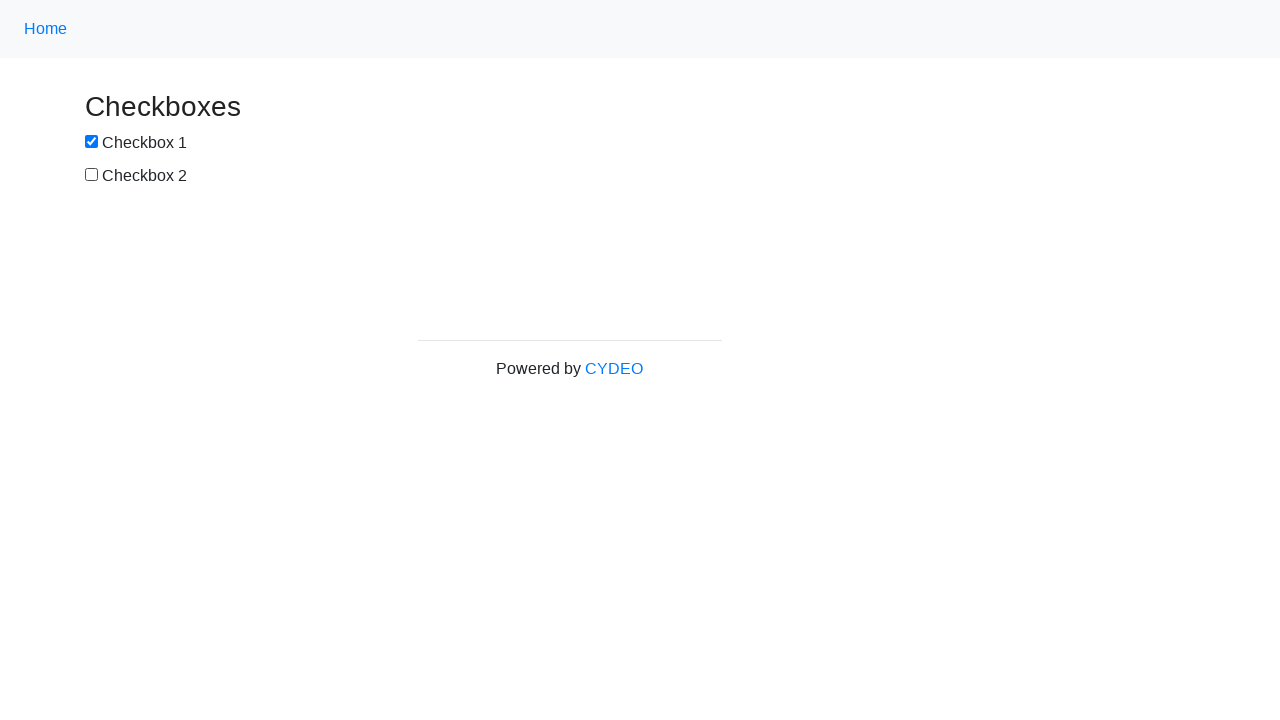

Verified checkbox 2 is now unchecked
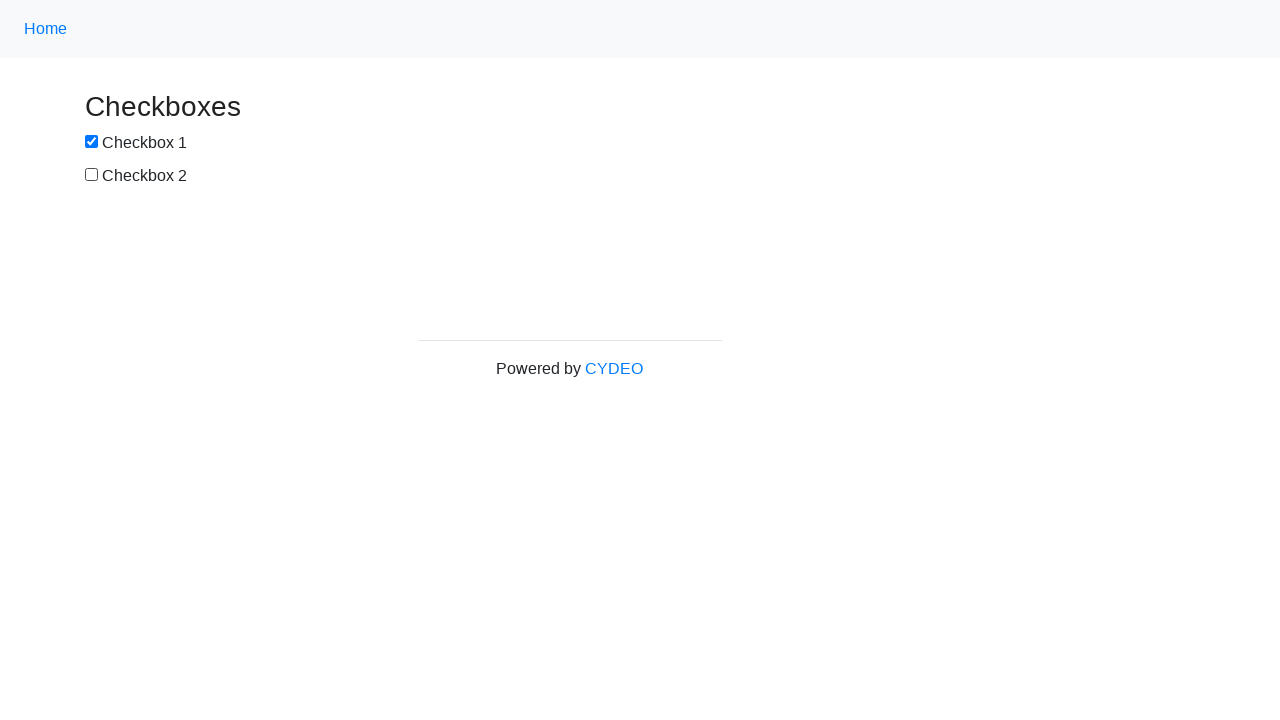

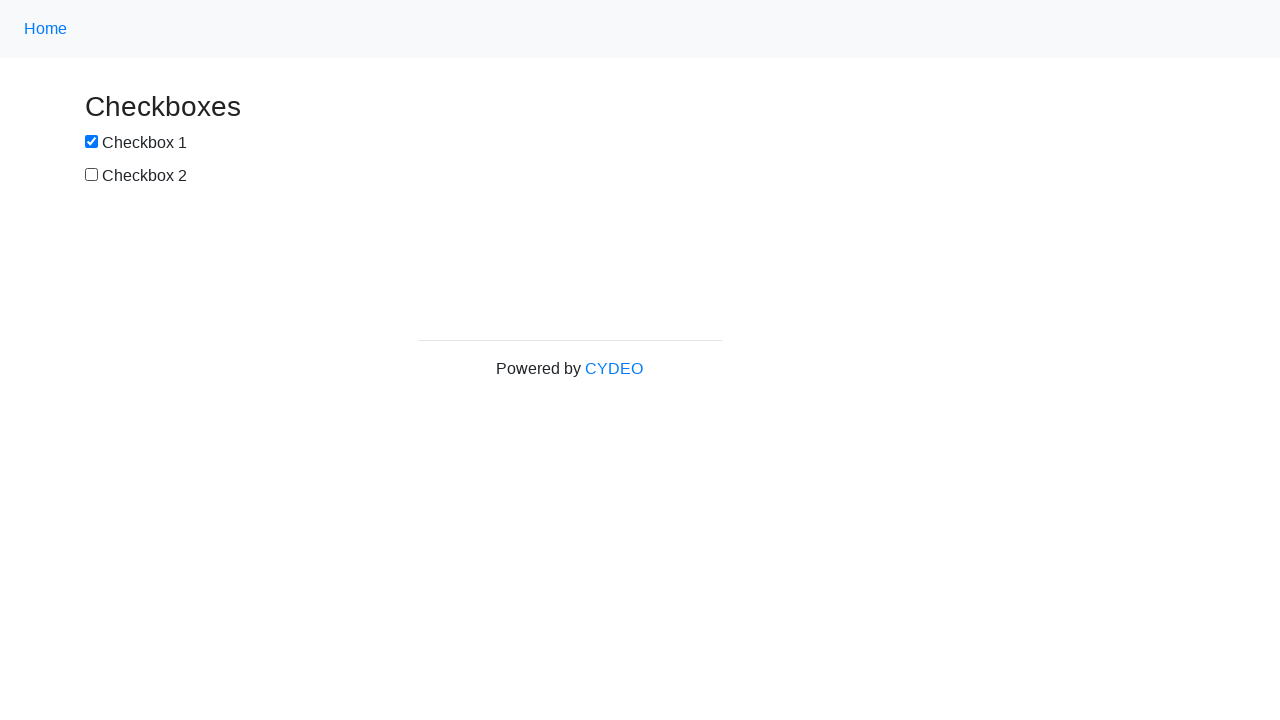